Tests scrolling functionality by scrolling to a specific button element and clicking it to open a new window

Starting URL: https://www.hyrtutorials.com/p/window-handles-practice.html

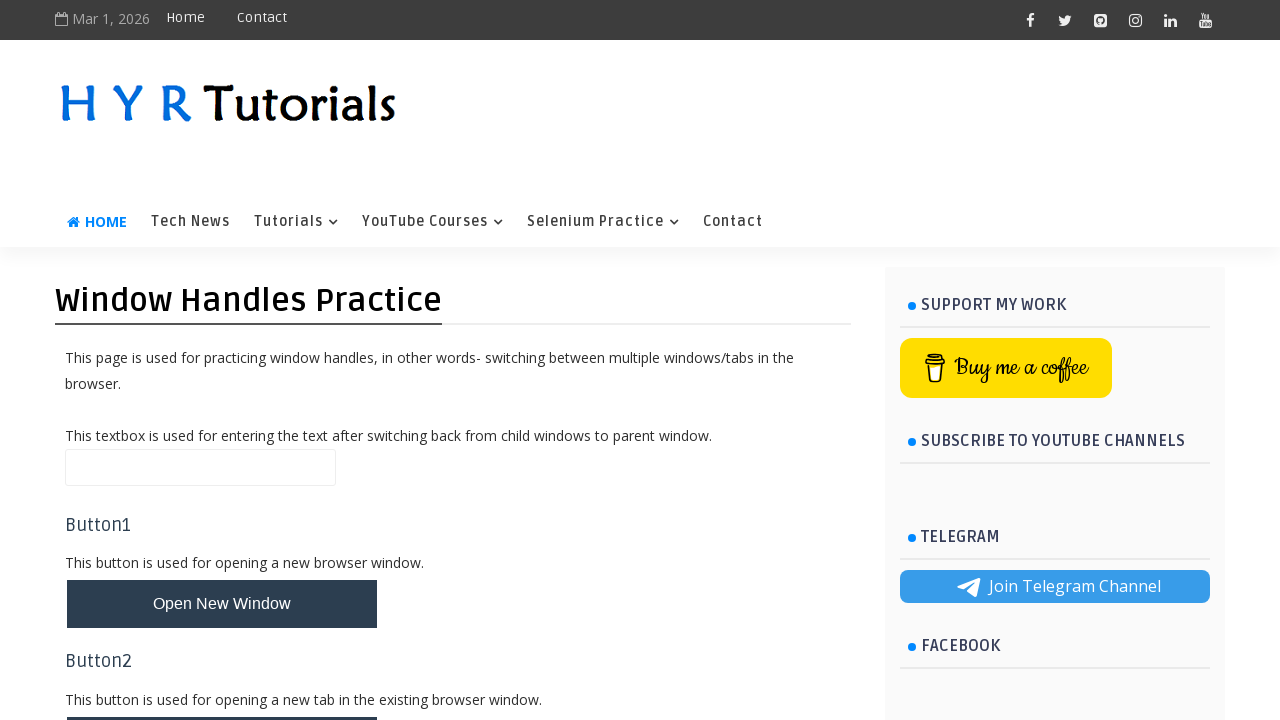

Set viewport size to 1920x1080
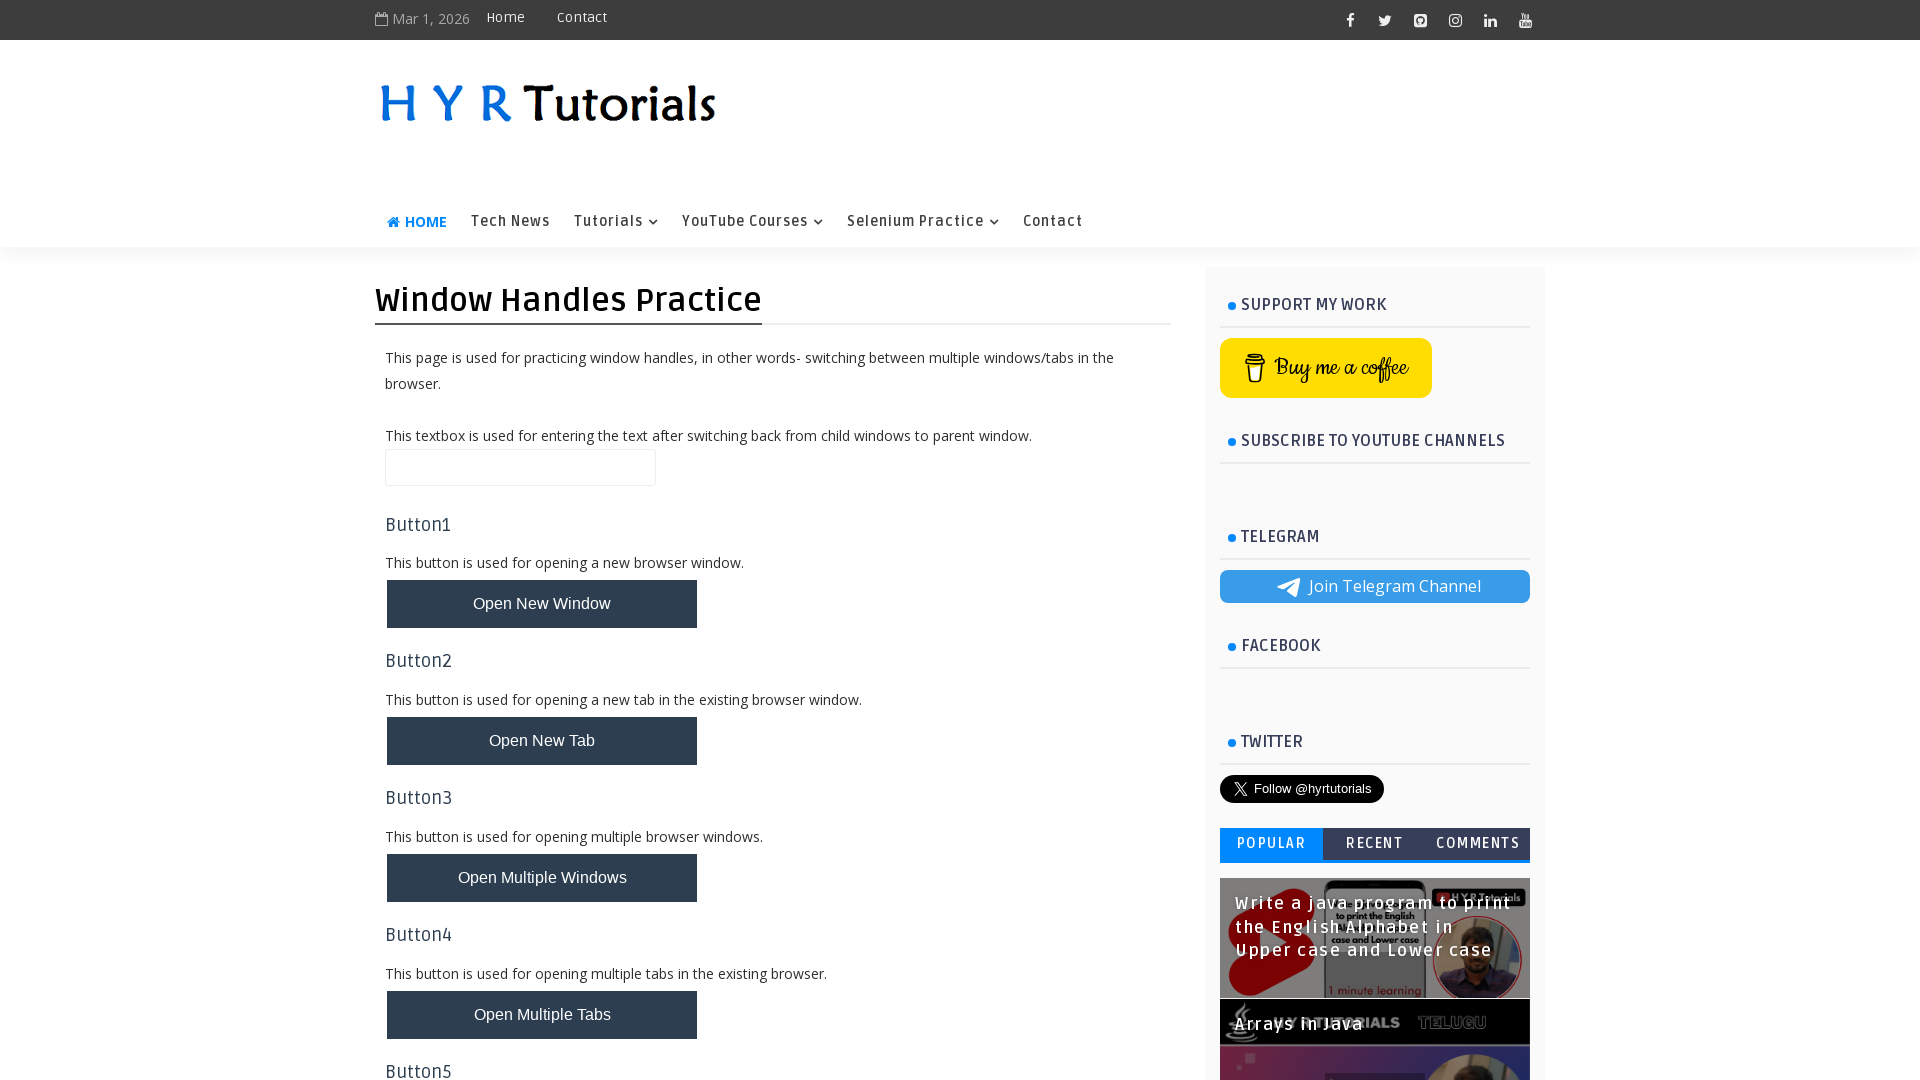

Located the button element with ID 'newWindowBtn'
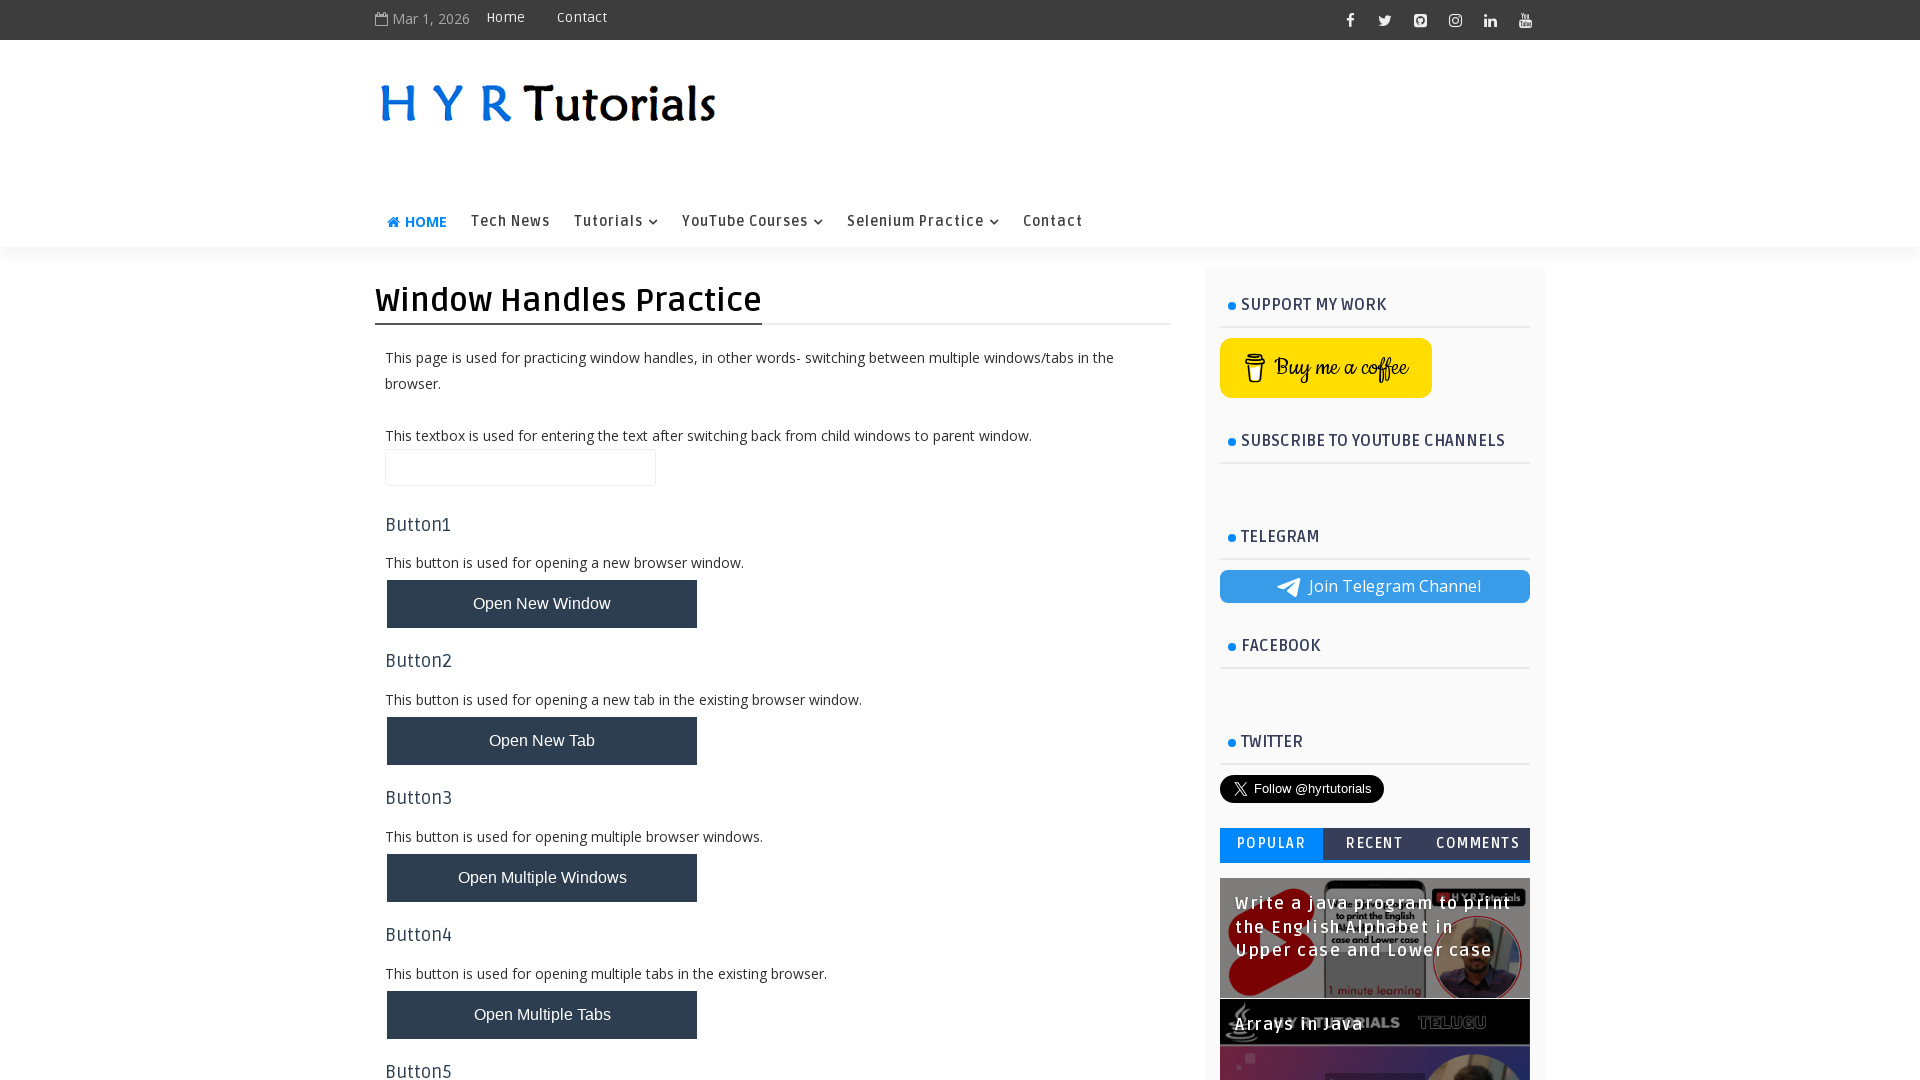

Scrolled to button element into view
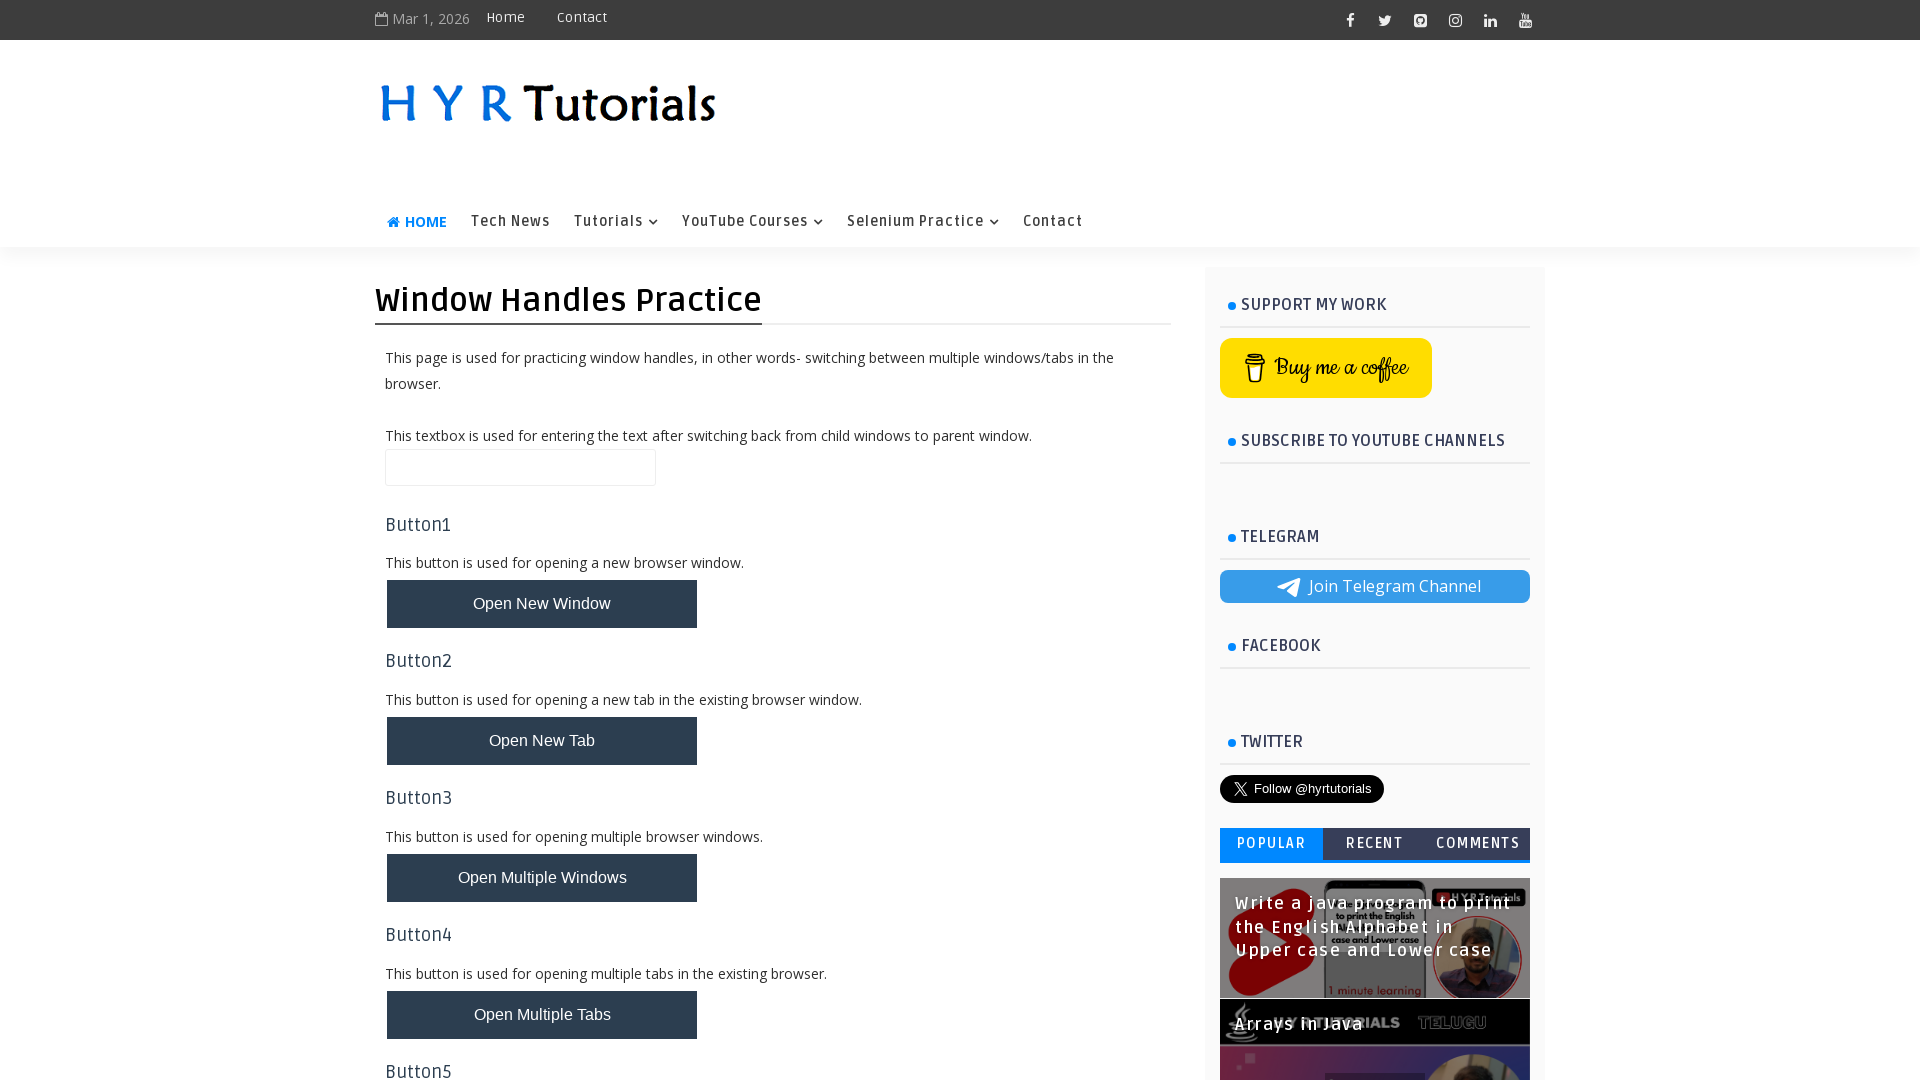

Clicked the button to open new window at (542, 604) on #newWindowBtn
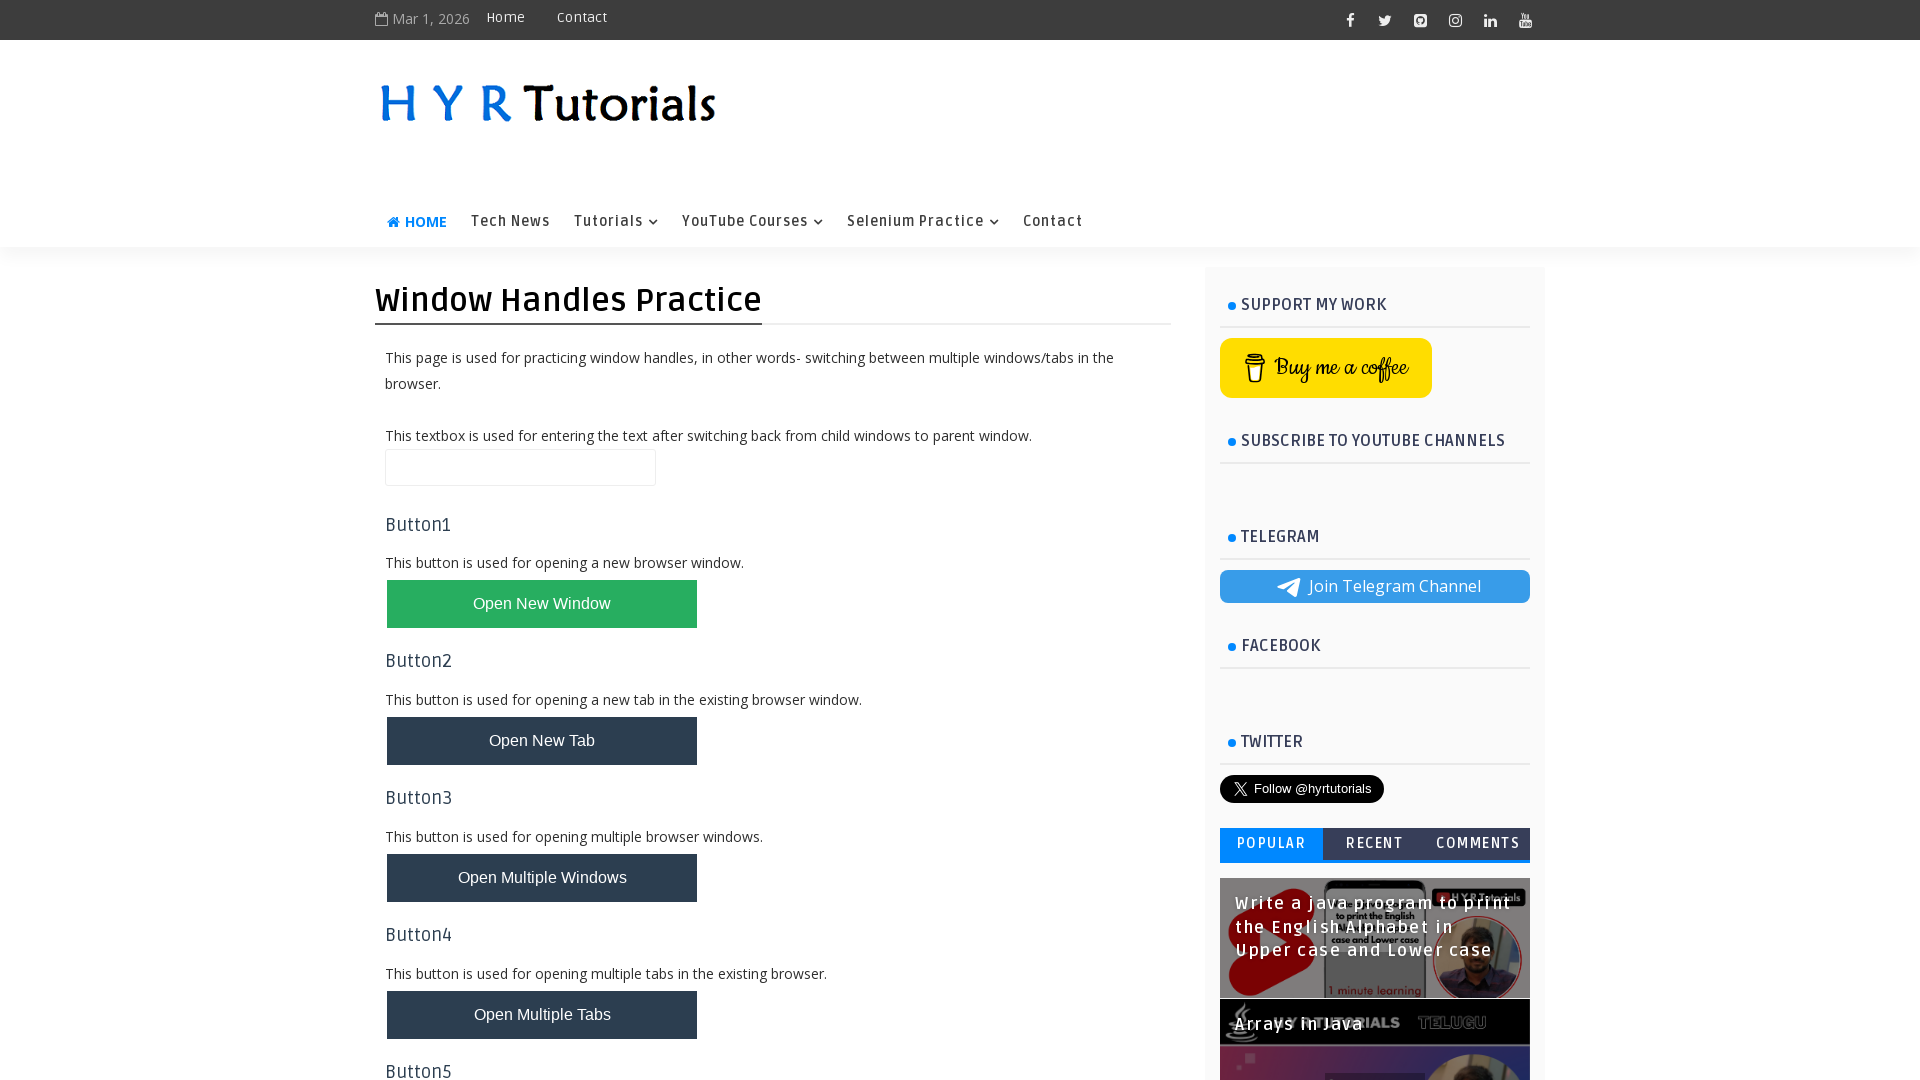

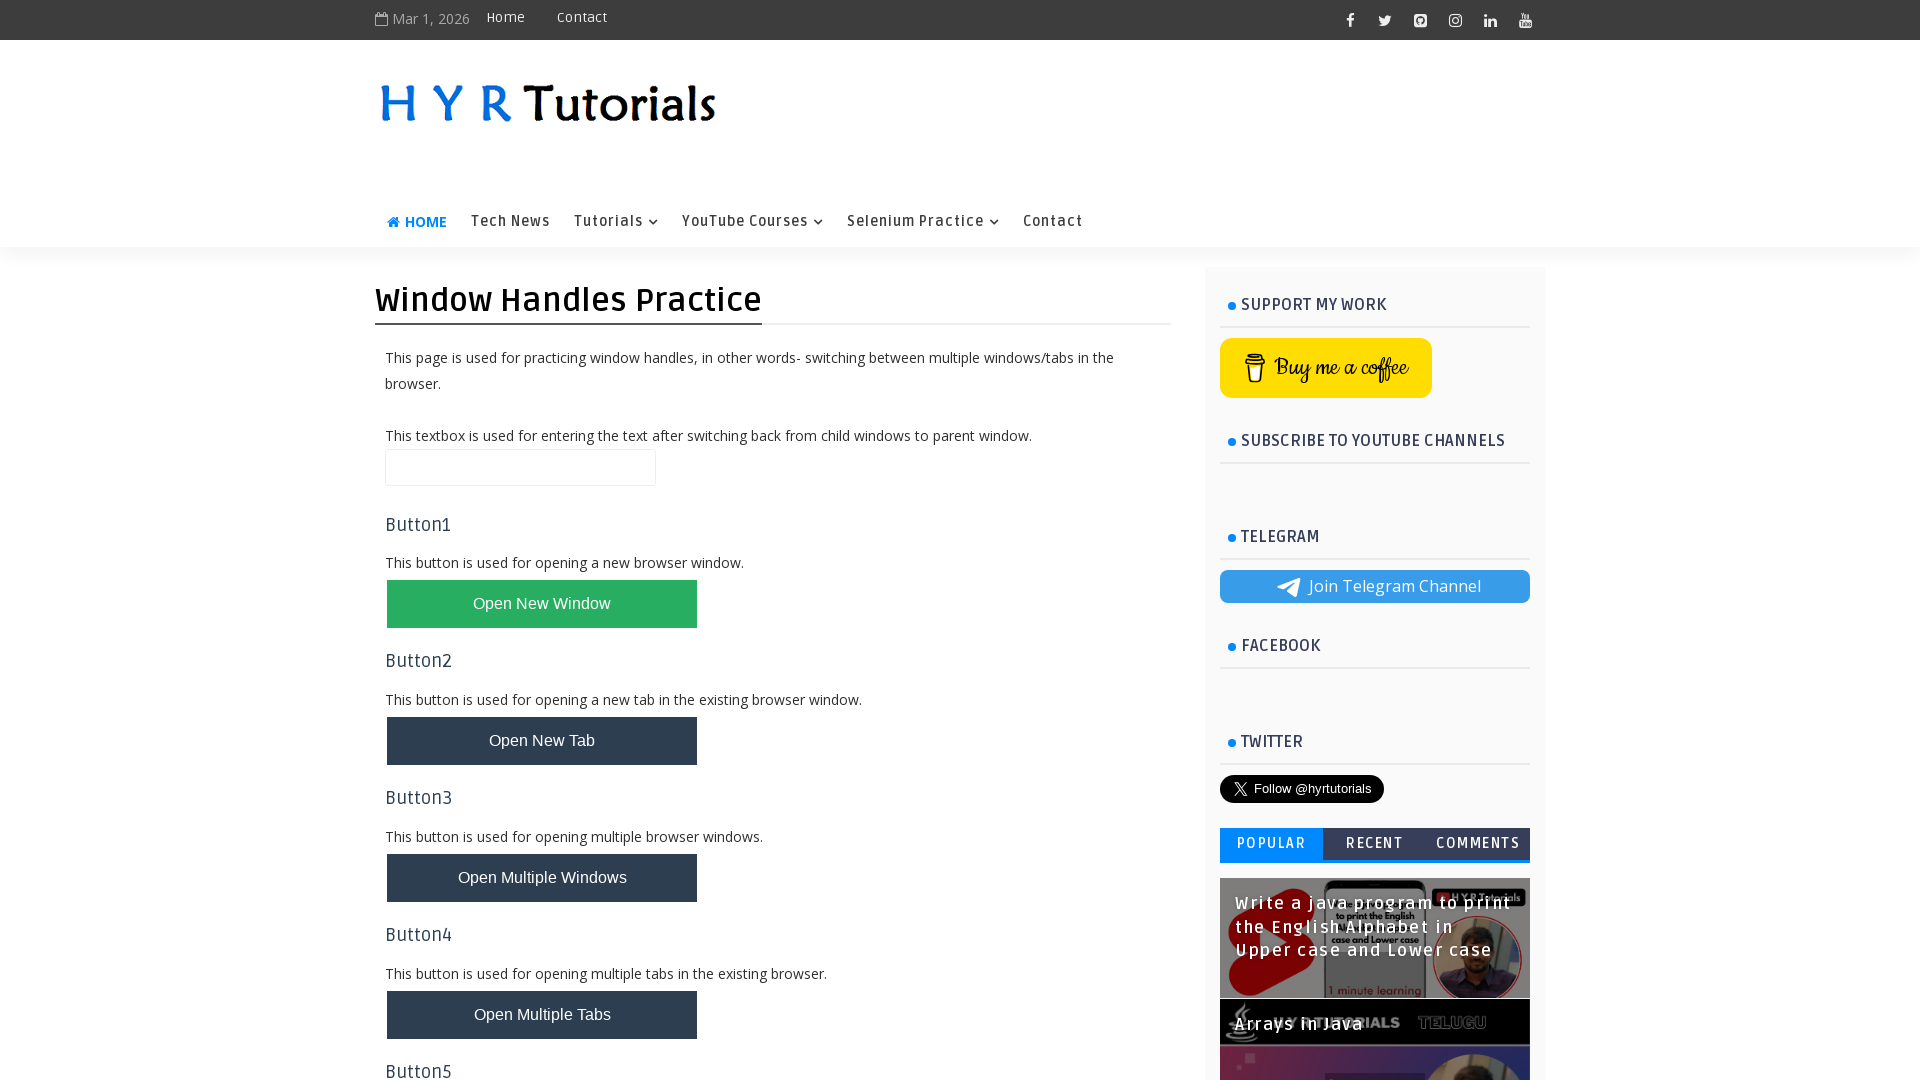